Tests removing a dynamically added element by clicking Add Element, then clicking Delete Element.

Starting URL: https://the-internet.herokuapp.com/

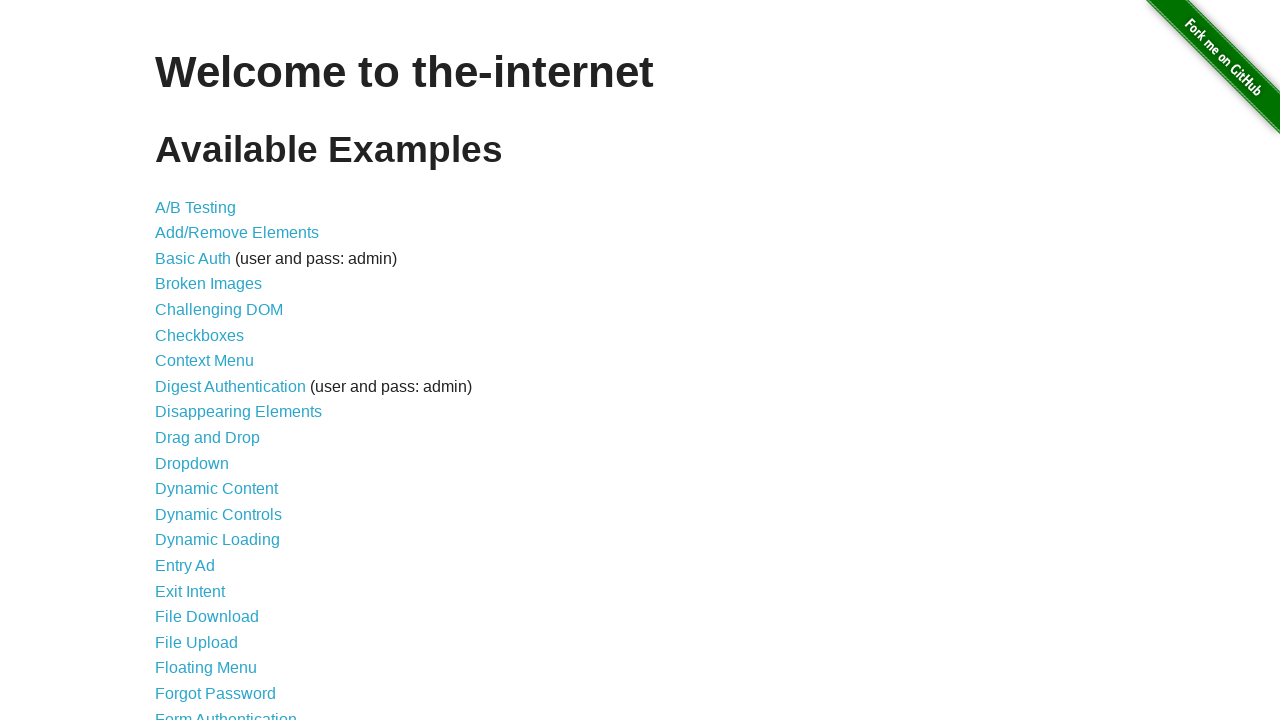

Clicked on Add/Remove Elements link at (237, 233) on a[href='/add_remove_elements/']
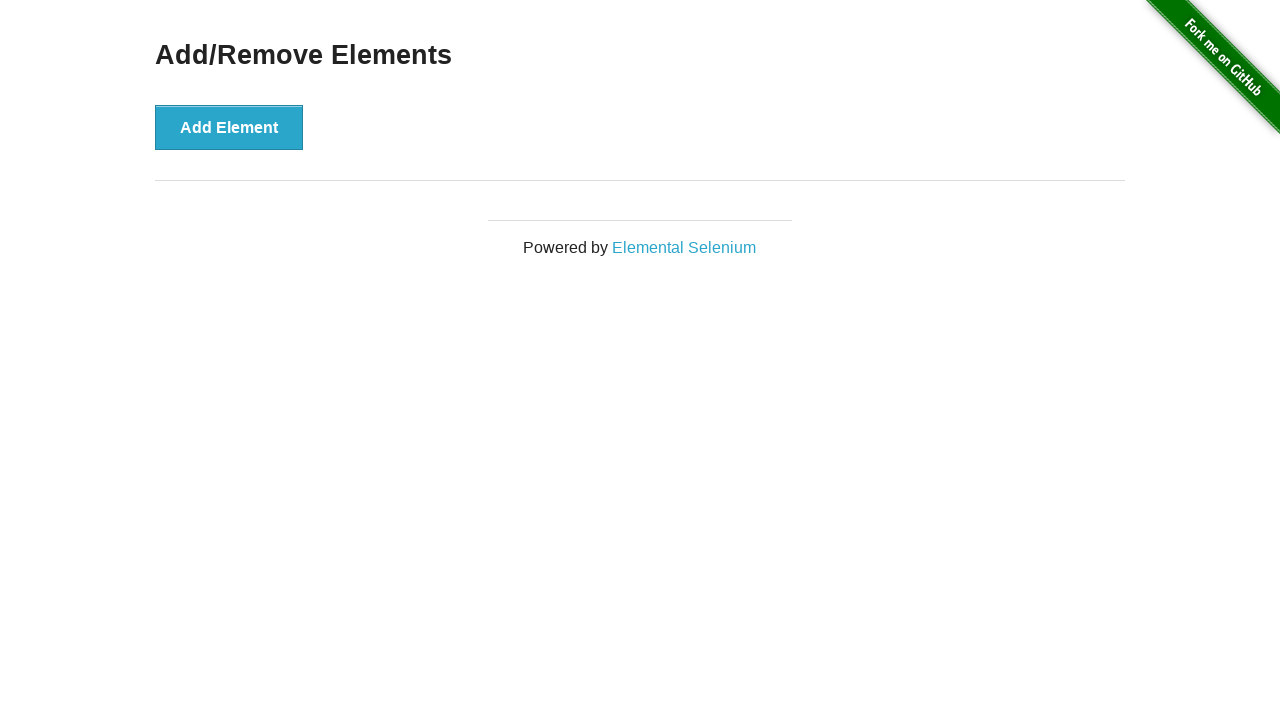

Clicked Add Element button to dynamically add element at (229, 127) on button[onclick='addElement()']
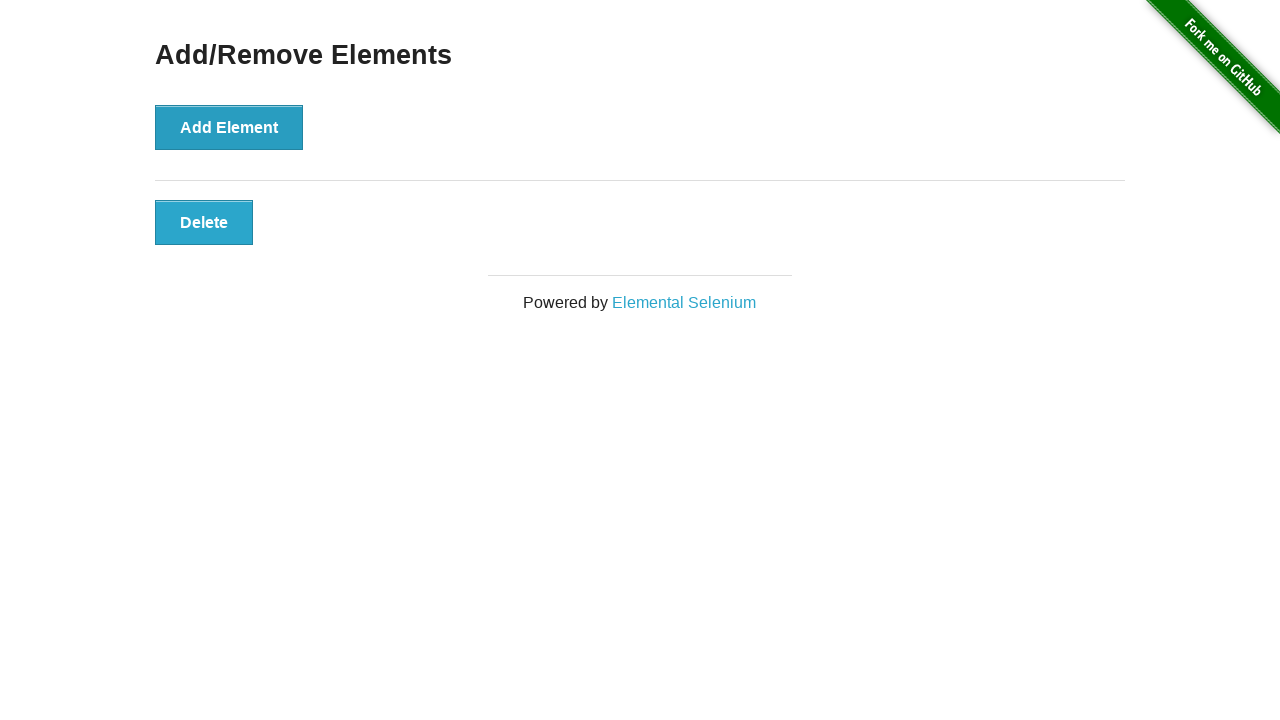

Clicked Delete button to remove the dynamically added element at (204, 222) on button.added-manually
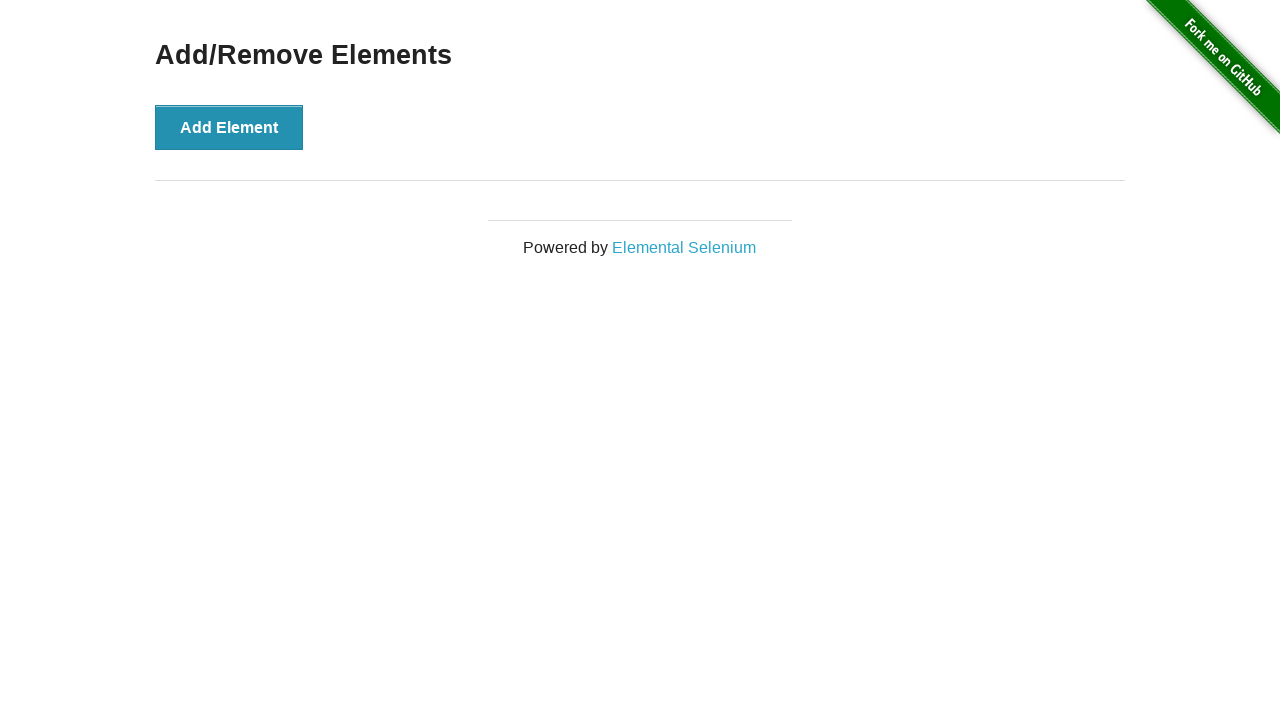

Waited 500ms to verify element removal
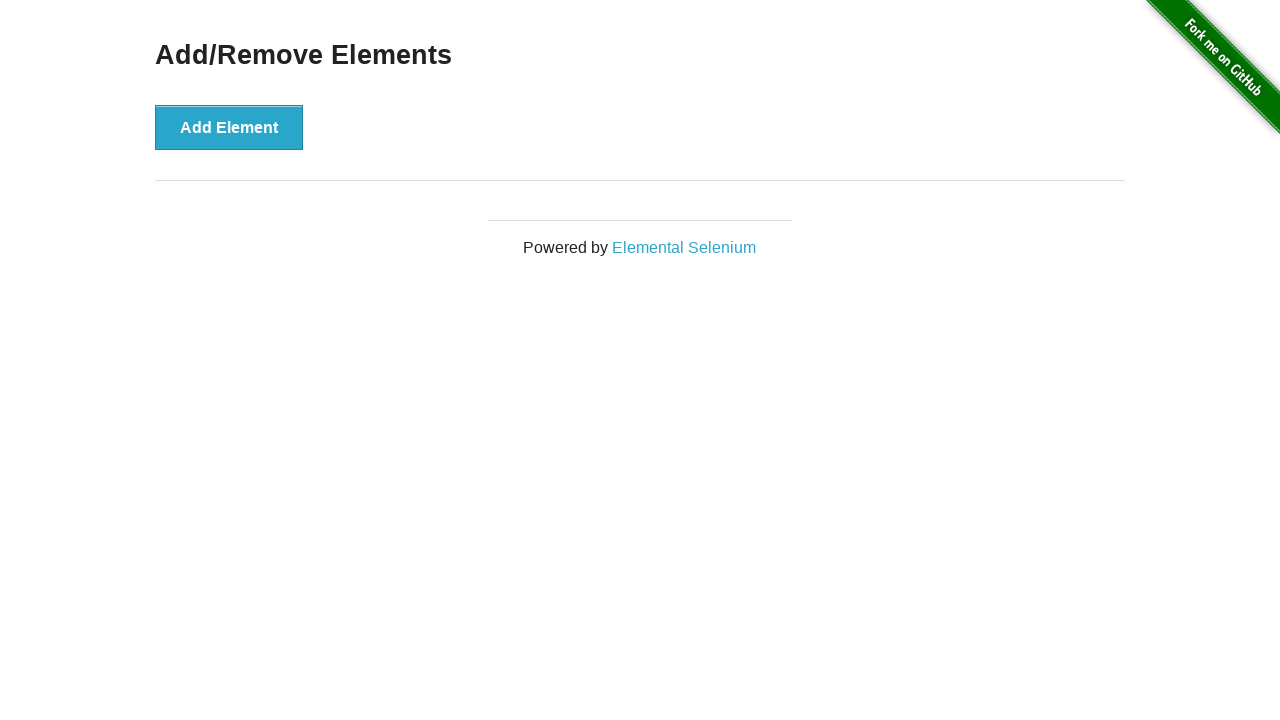

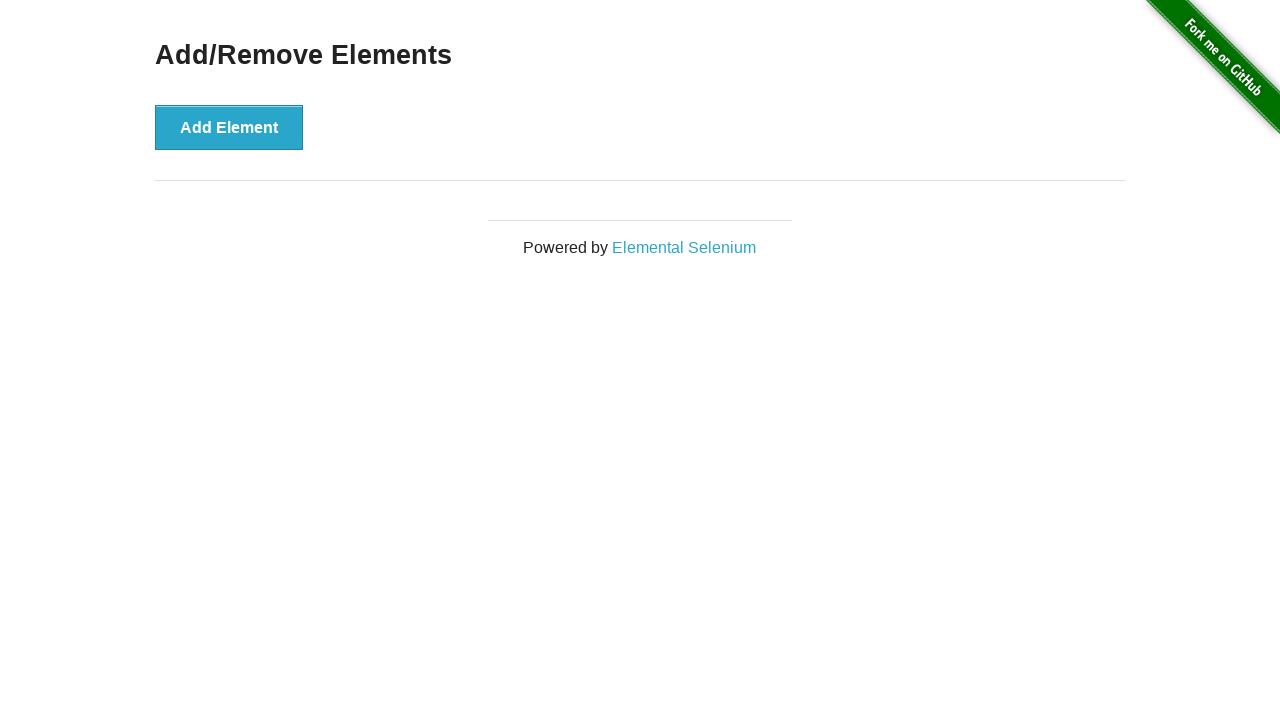